Clicks on the 'Running Codegen' link in the Playwright documentation

Starting URL: https://playwright.dev/docs/codegen#recording-a-test

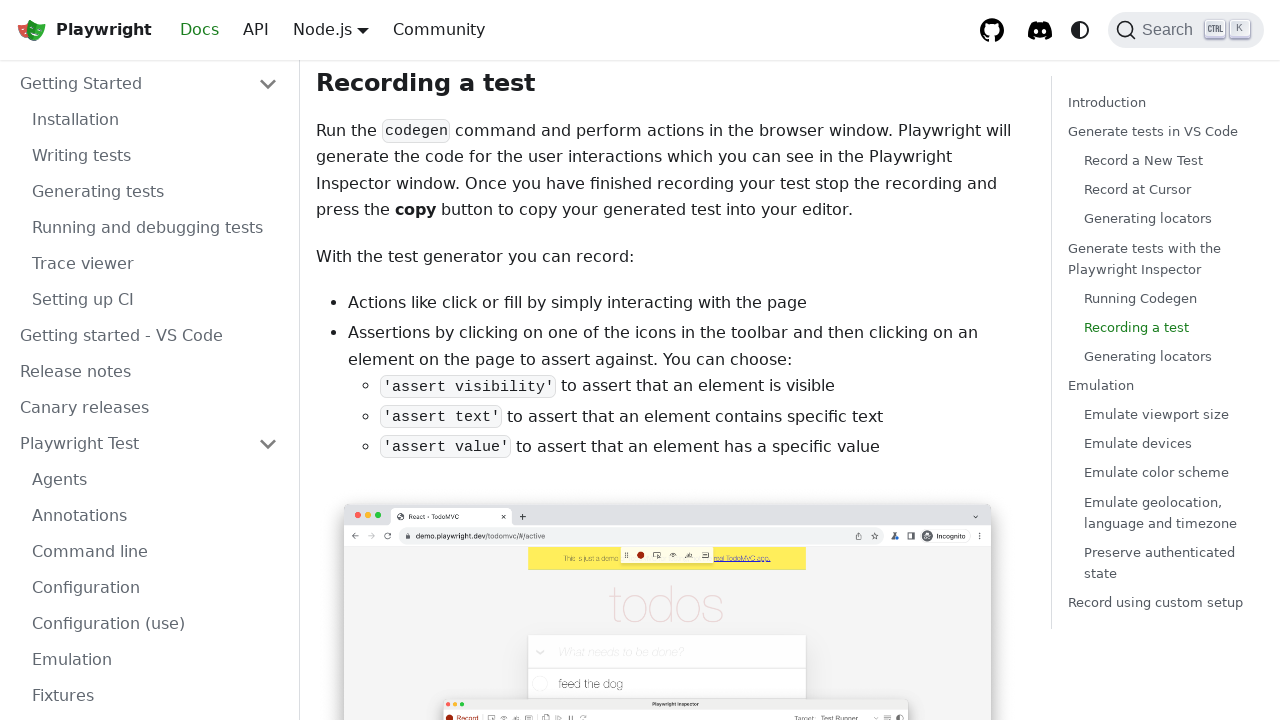

Clicked on 'Running Codegen' link in the Playwright documentation at (1166, 298) on internal:role=link[name="Running Codegen"s]
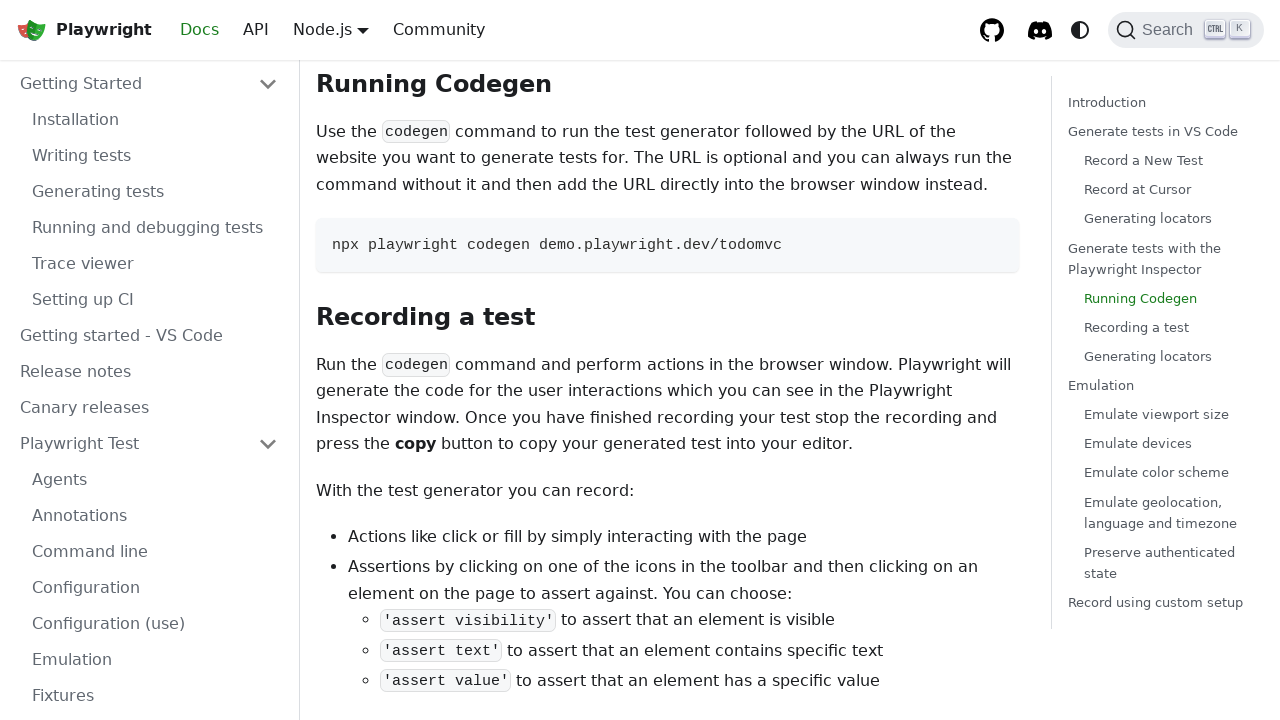

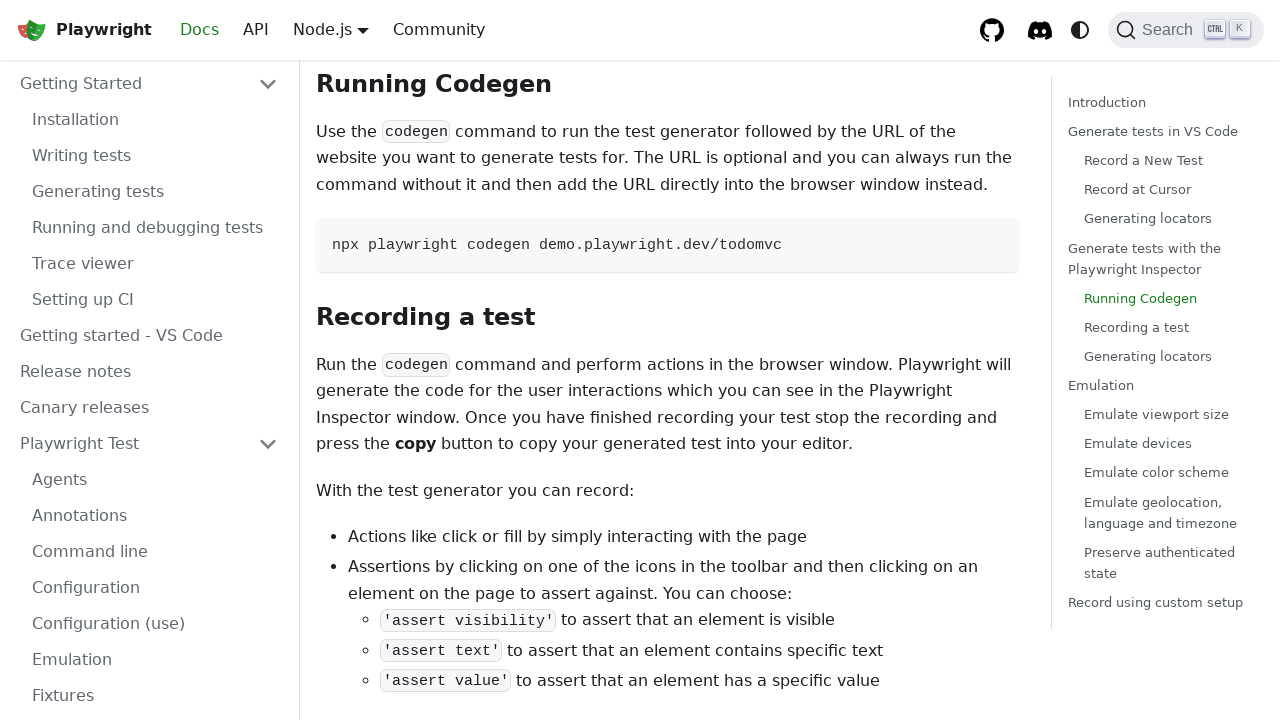